Solves a mathematical captcha by reading a value, calculating its result, and submitting the answer along with checkbox selections

Starting URL: https://suninjuly.github.io/math.html

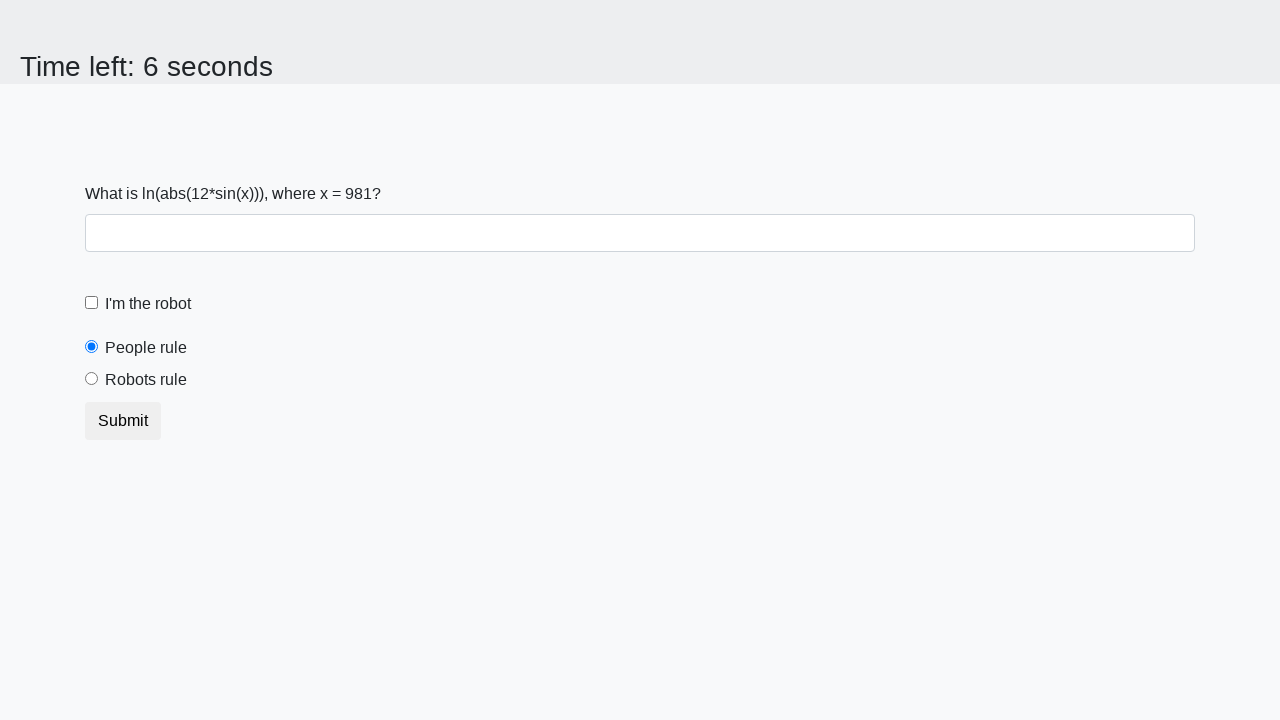

Located the math captcha span element
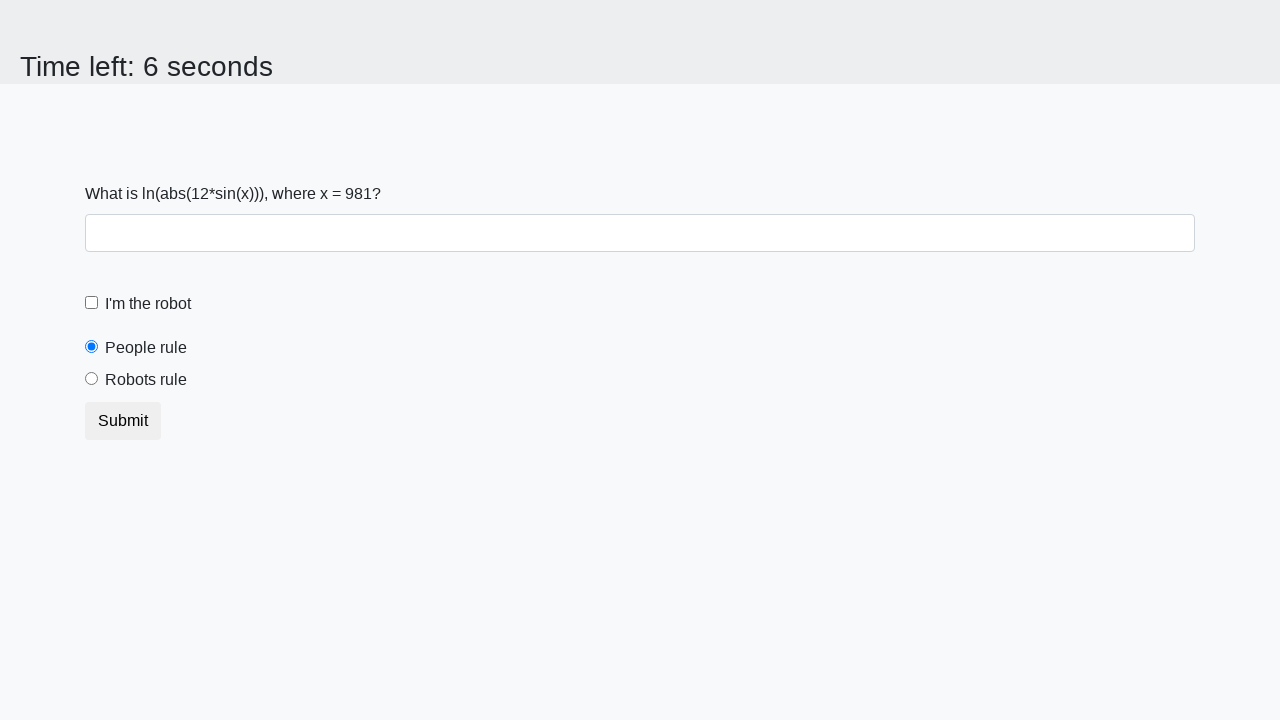

Retrieved the captcha value from span element
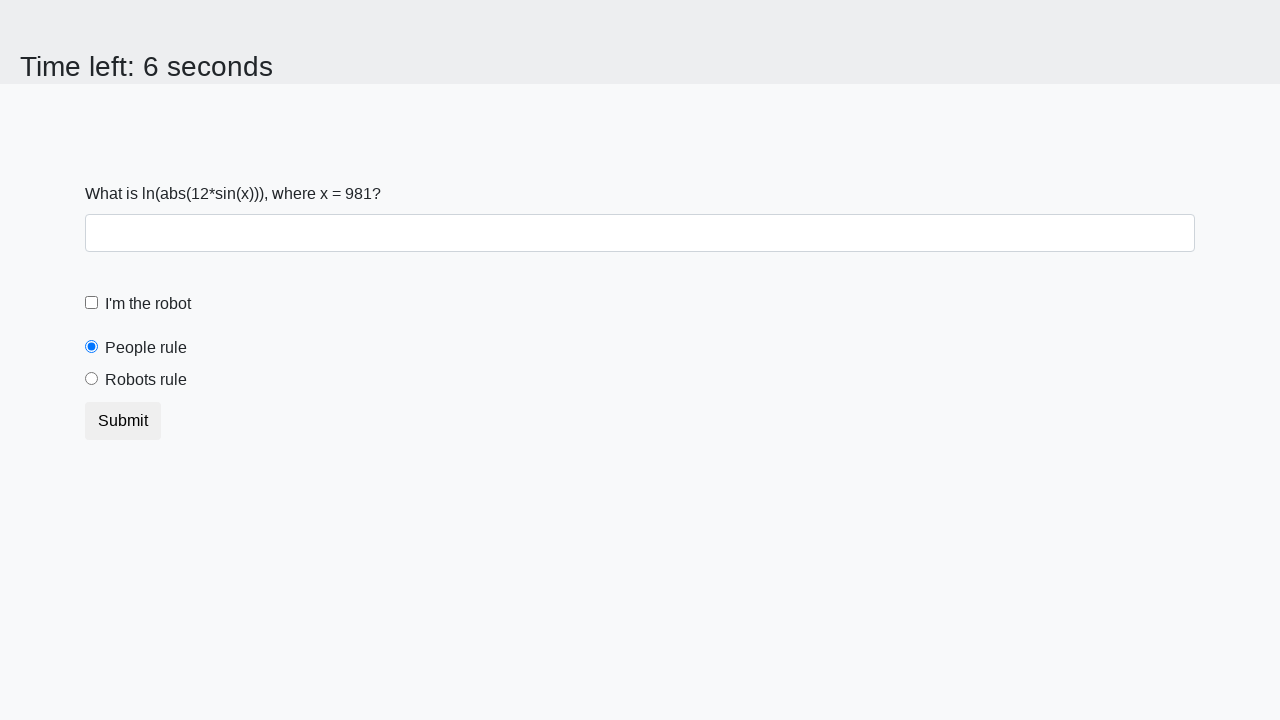

Calculated the mathematical result using logarithm and sine functions
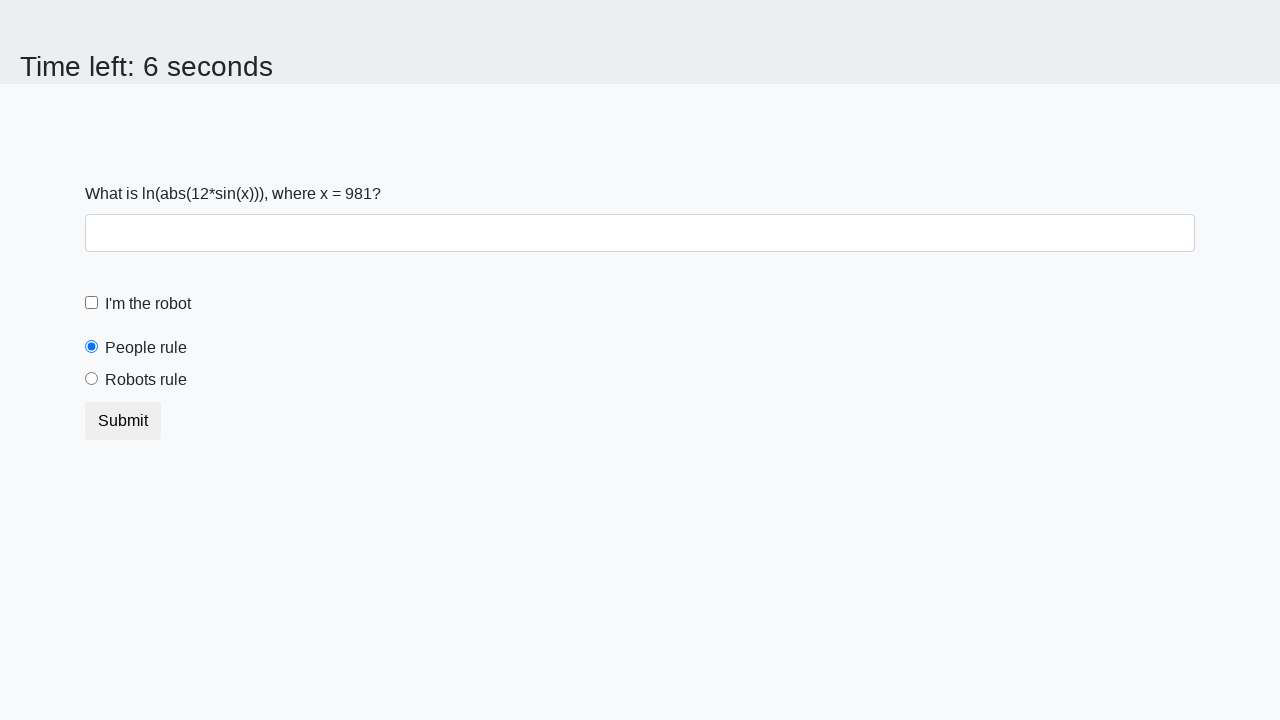

Filled the answer field with the calculated result on input#answer.form-control
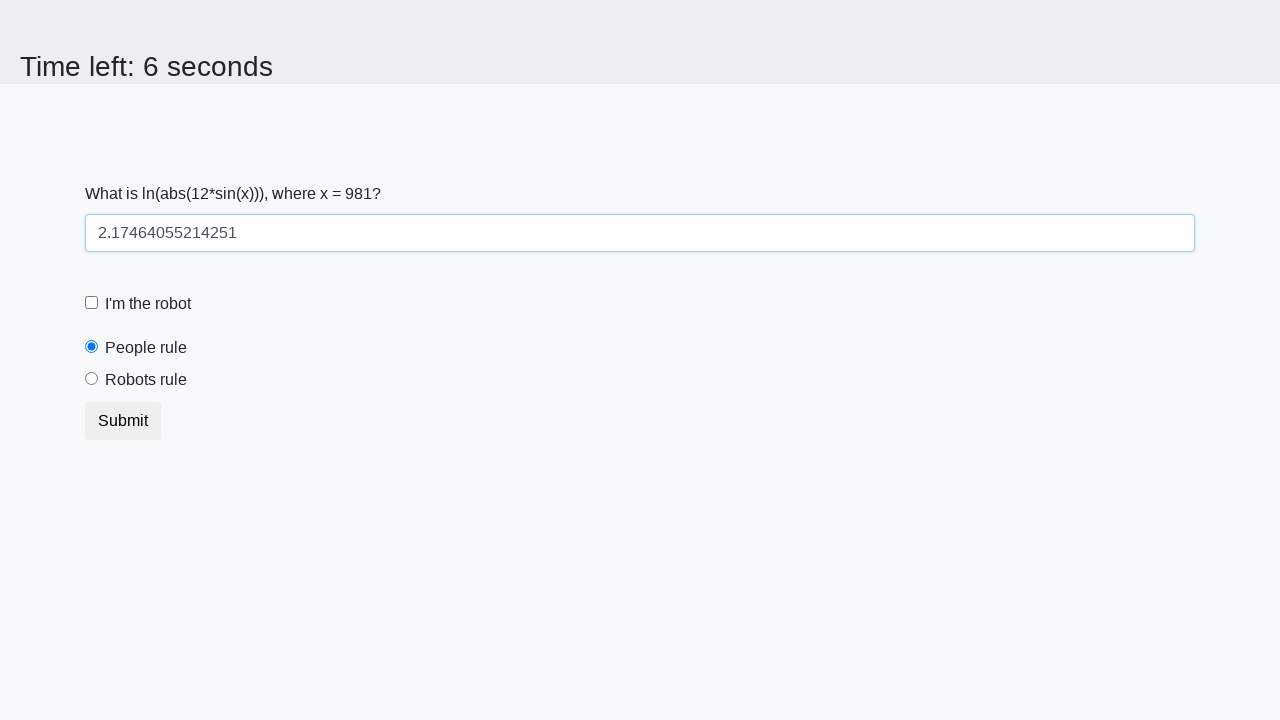

Clicked the robot checkbox at (148, 304) on [for='robotCheckbox']
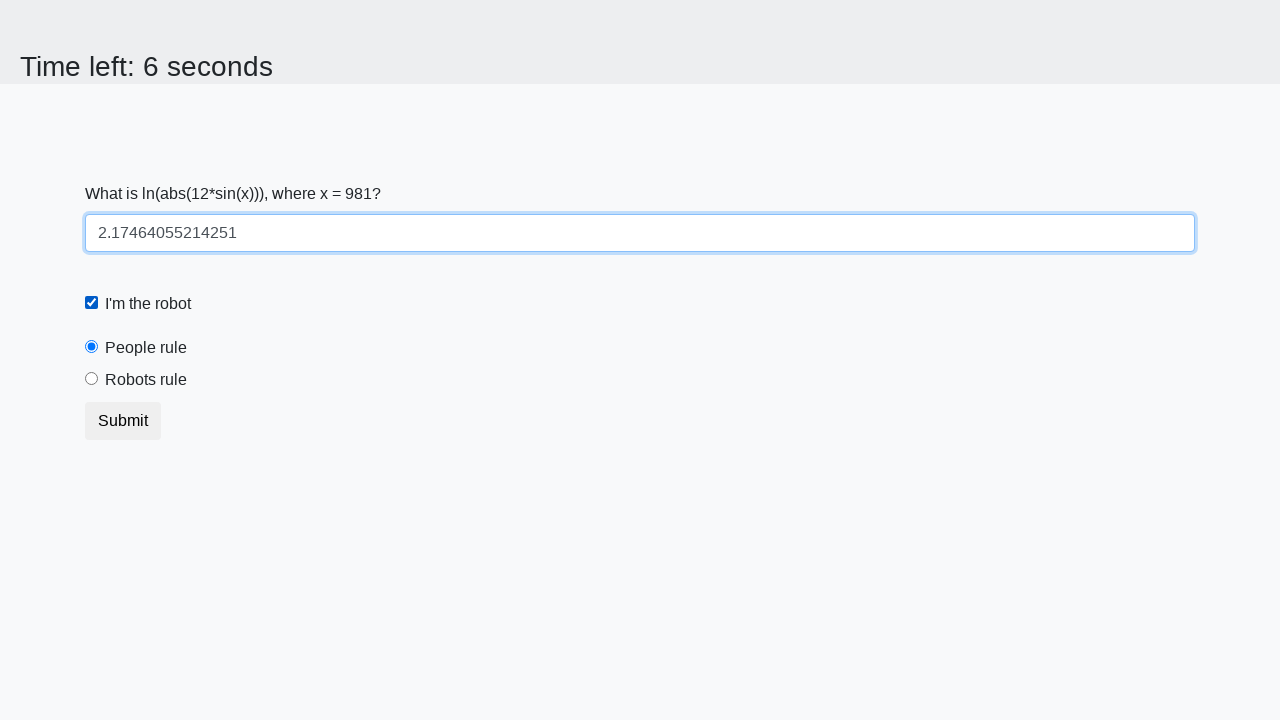

Selected the robots rule radio button at (146, 380) on [for="robotsRule"]
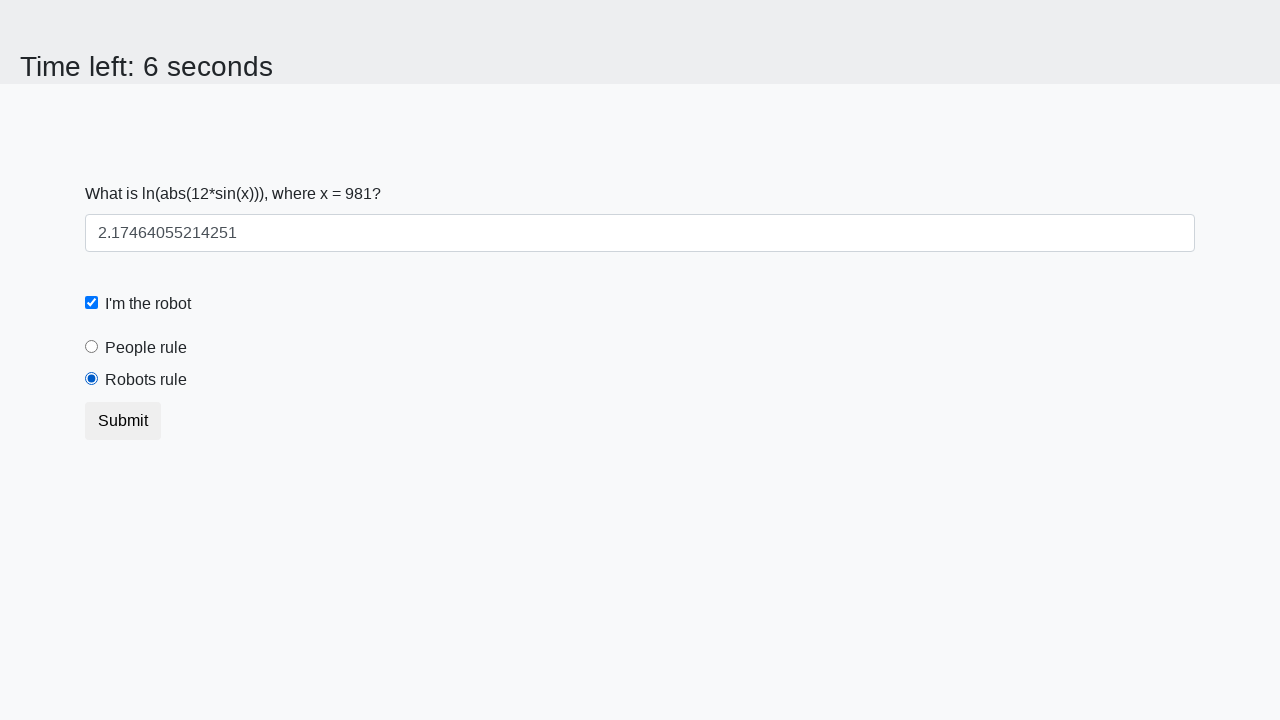

Submitted the form with captcha answer and checkbox selections at (123, 421) on .btn
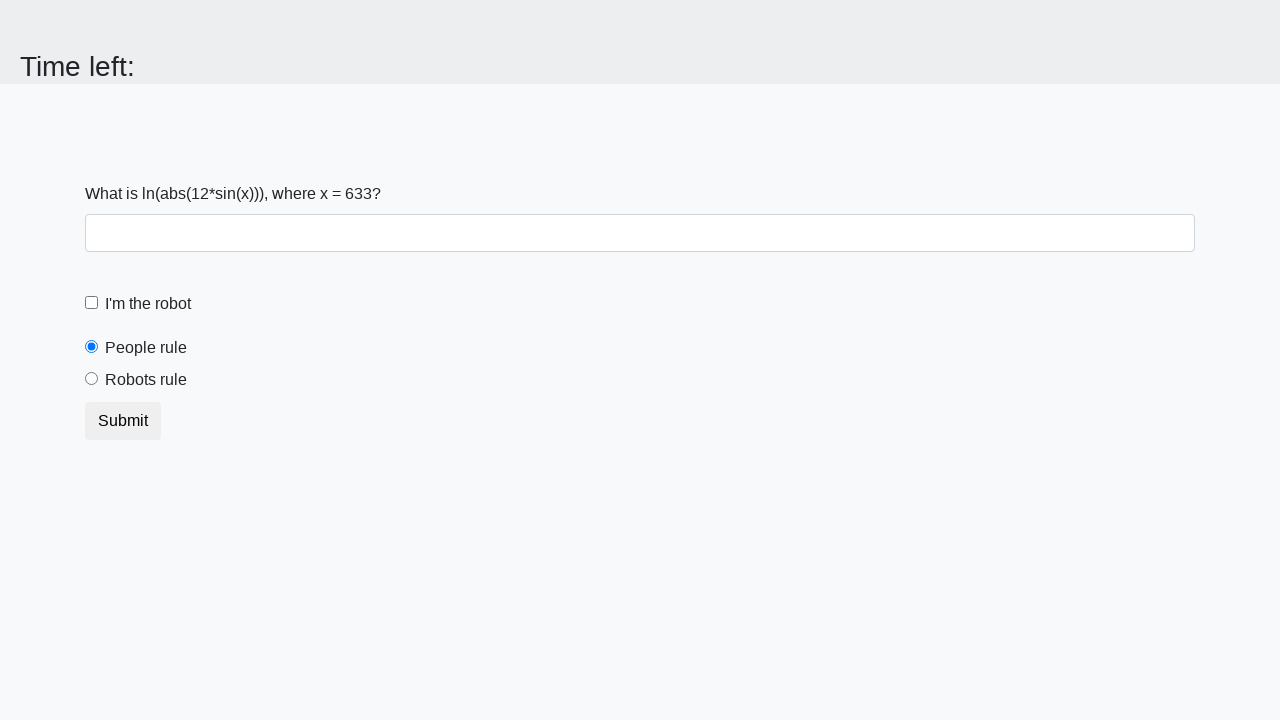

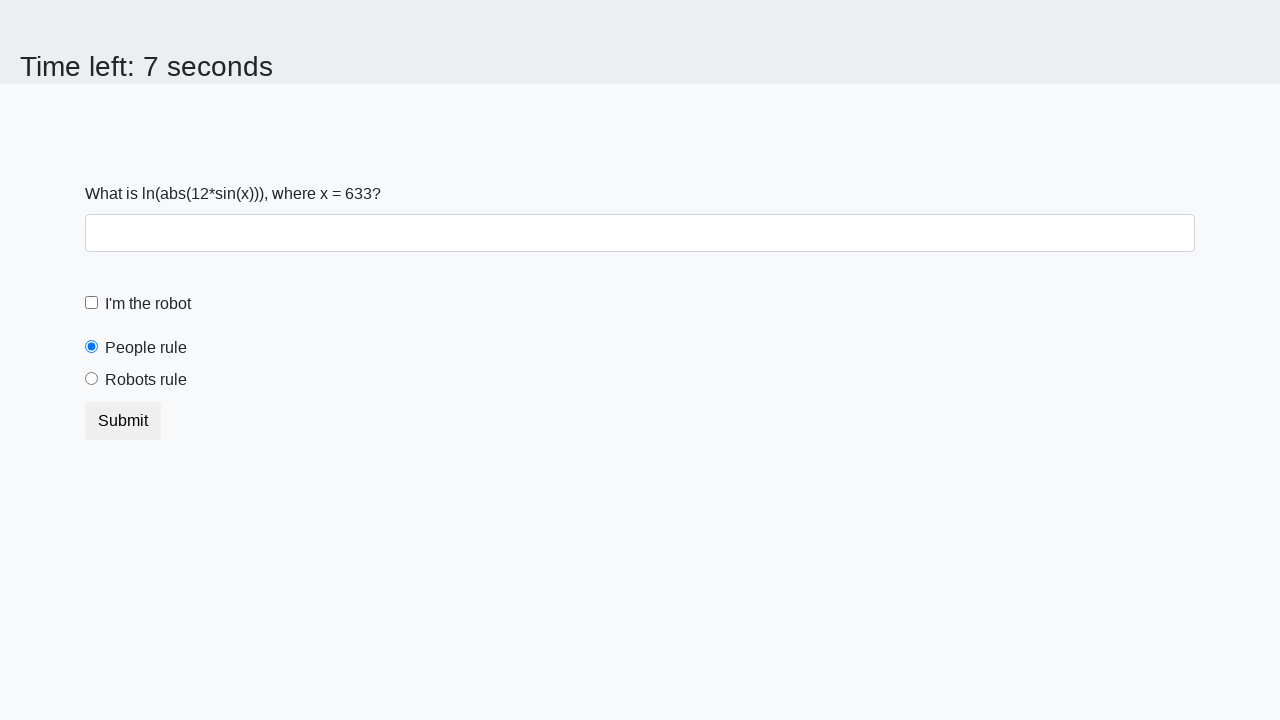